Tests dropdown selection functionality by selecting "Purple" from a dropdown menu and verifying the selection

Starting URL: https://demoqa.com/select-menu

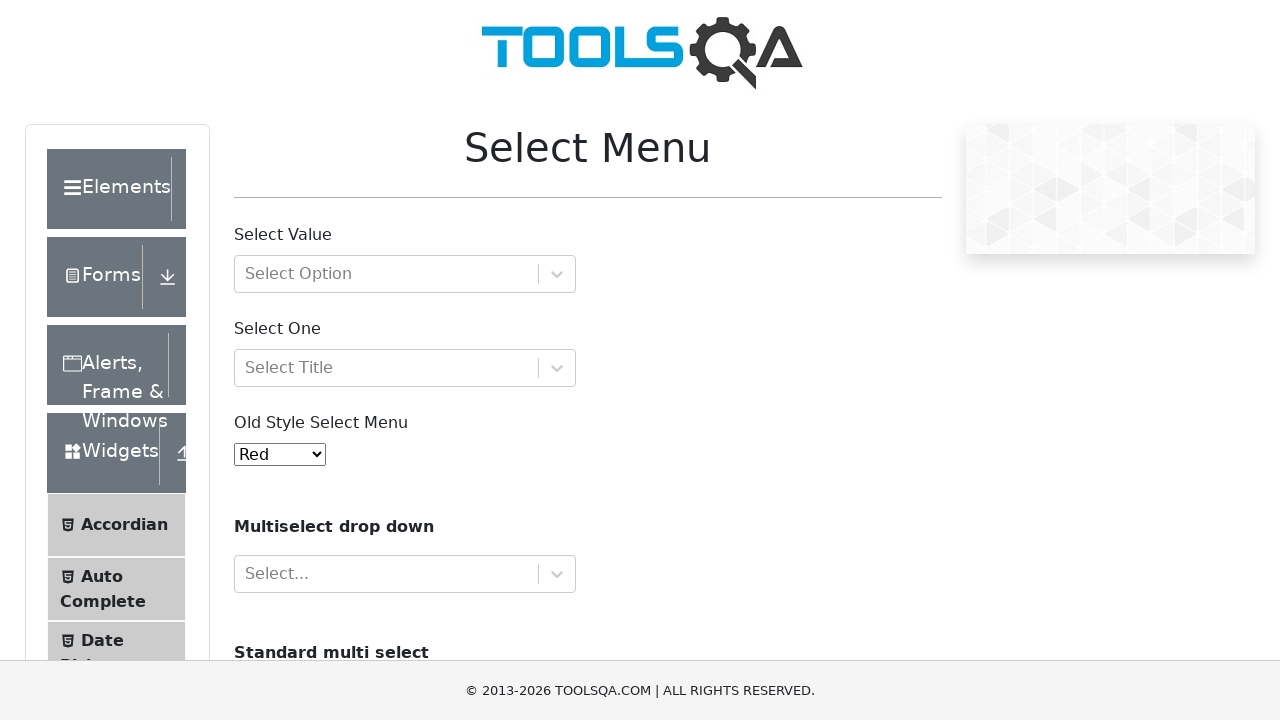

Selected 'Purple' option from dropdown menu on #oldSelectMenu
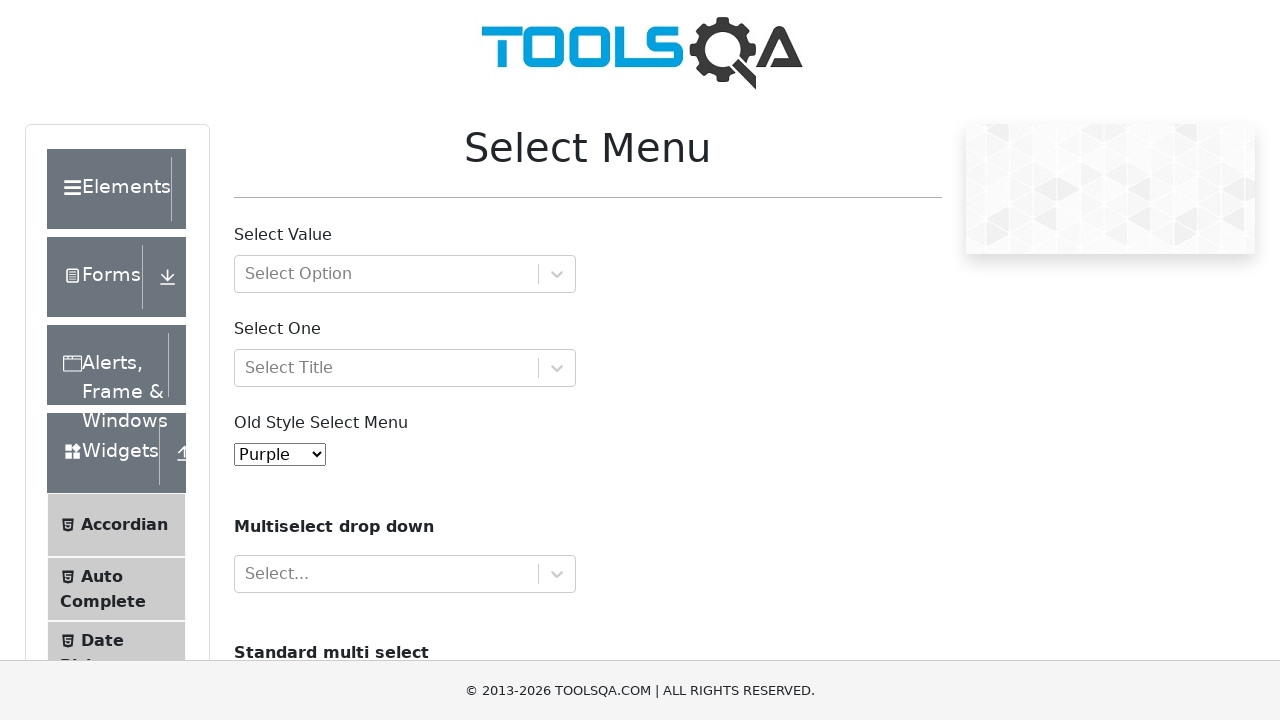

Retrieved selected dropdown value
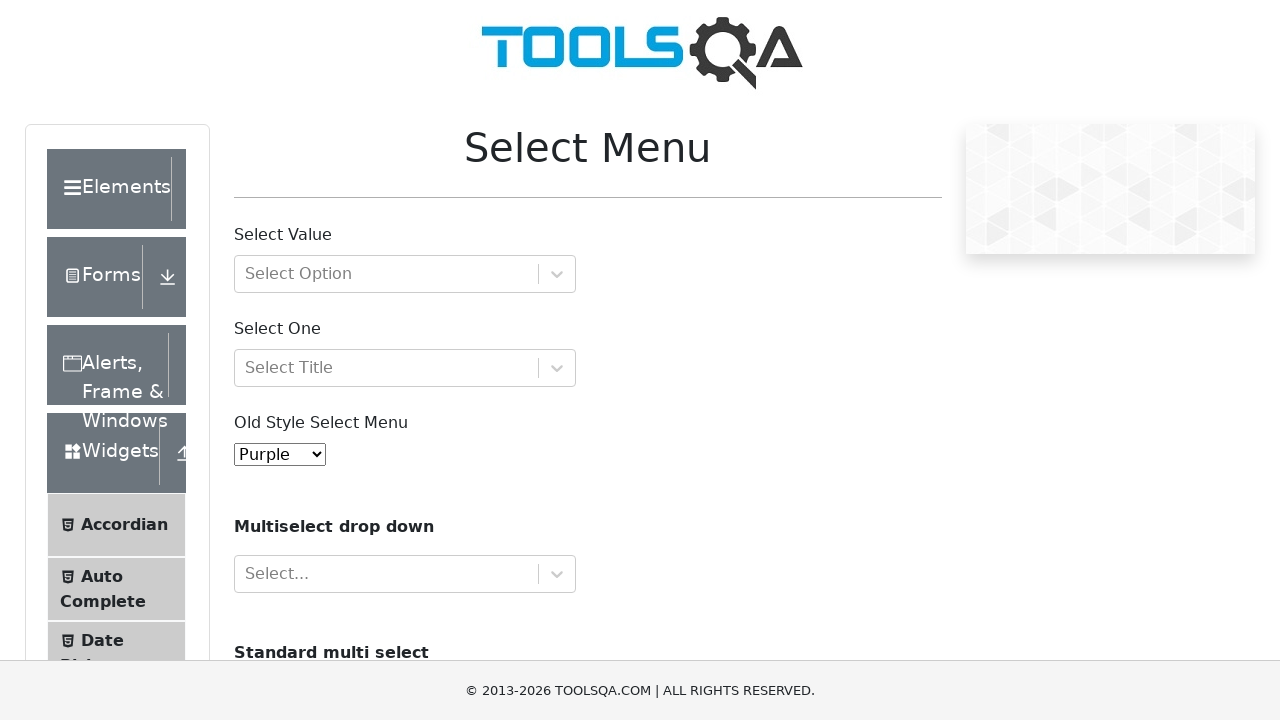

Verified selected value equals '4' (Purple option)
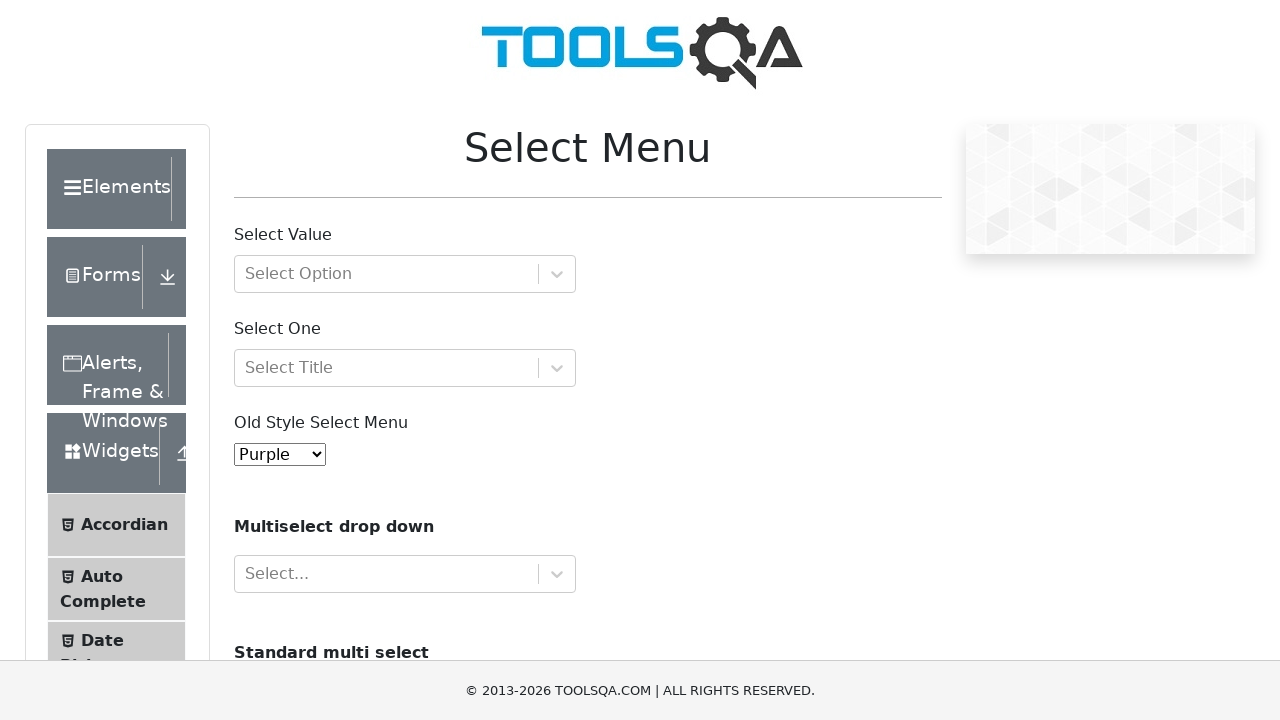

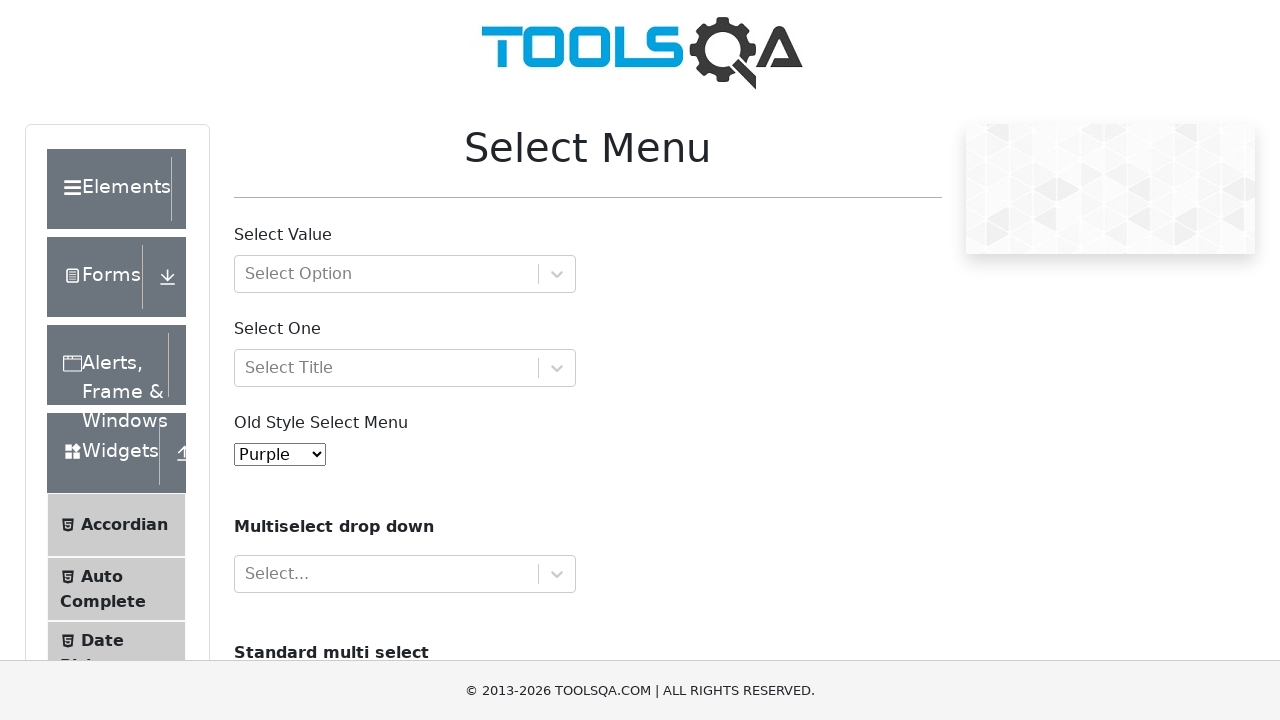